Tests form submission by filling in first name, last name, selecting gender, entering mobile number, and submitting the form

Starting URL: https://demoqa.com/automation-practice-form

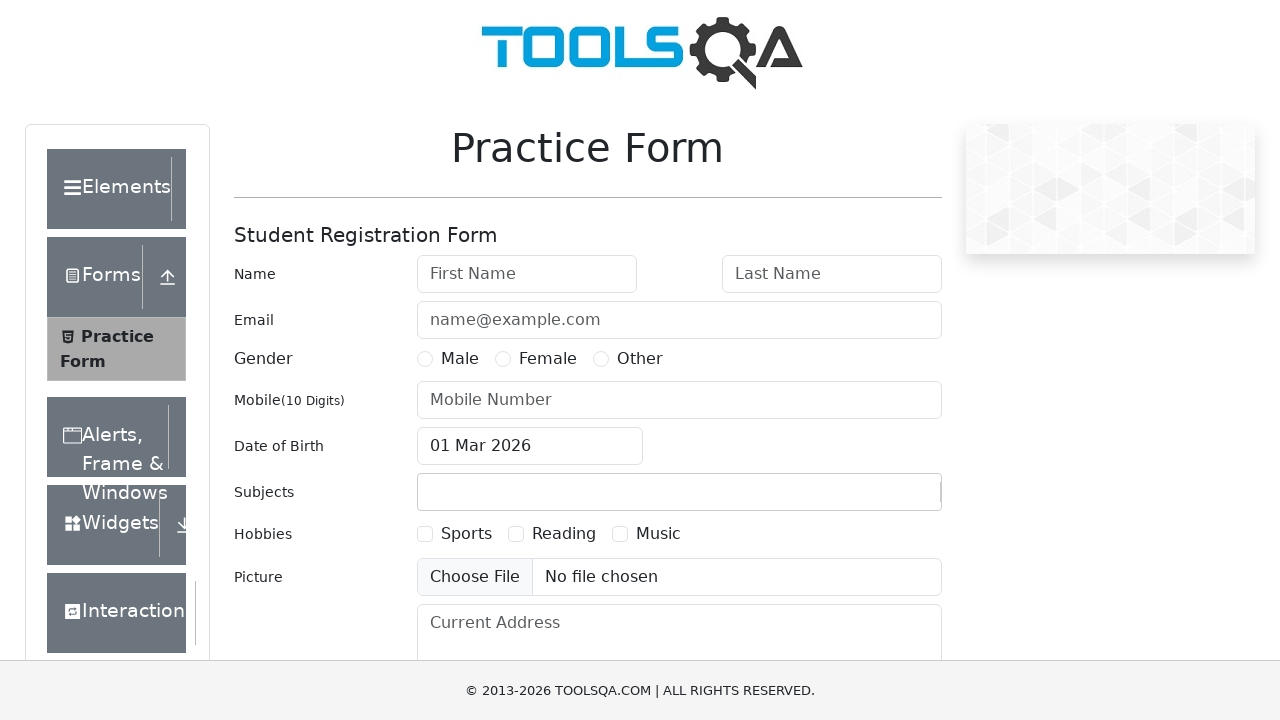

Filled first name field with 'Anastasia' on #firstName
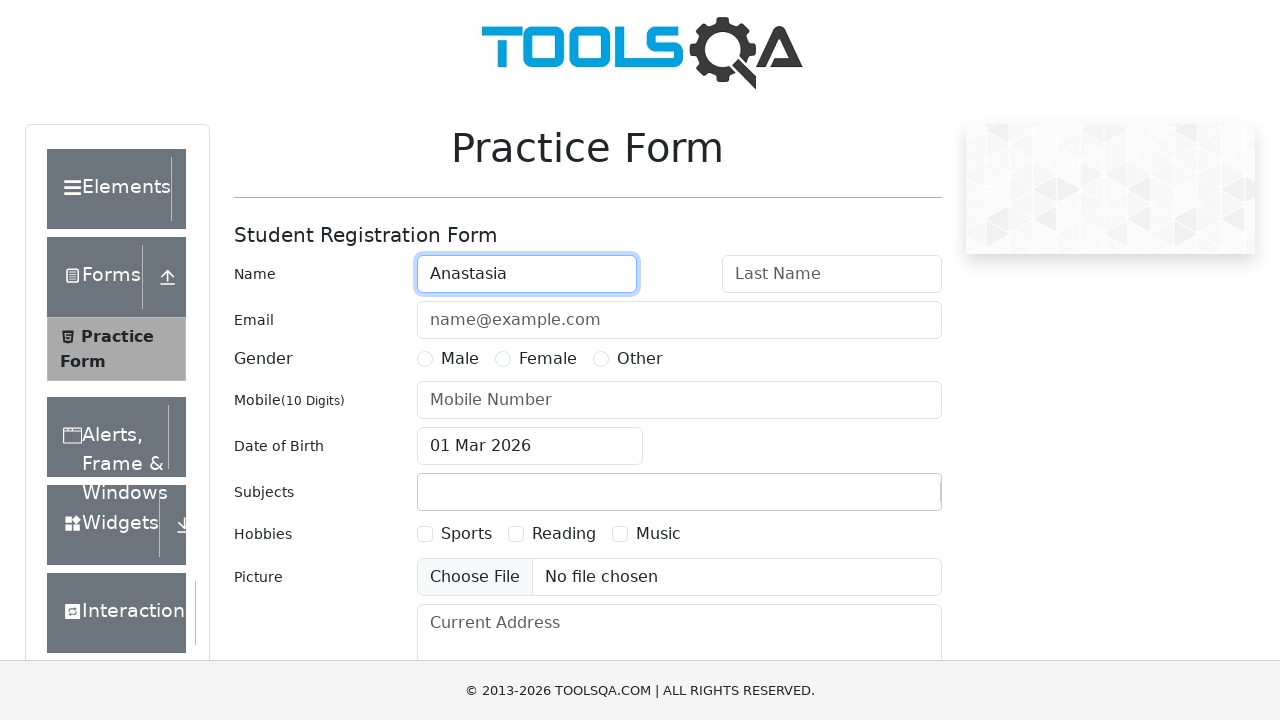

Filled last name field with 'Belugina' on #lastName
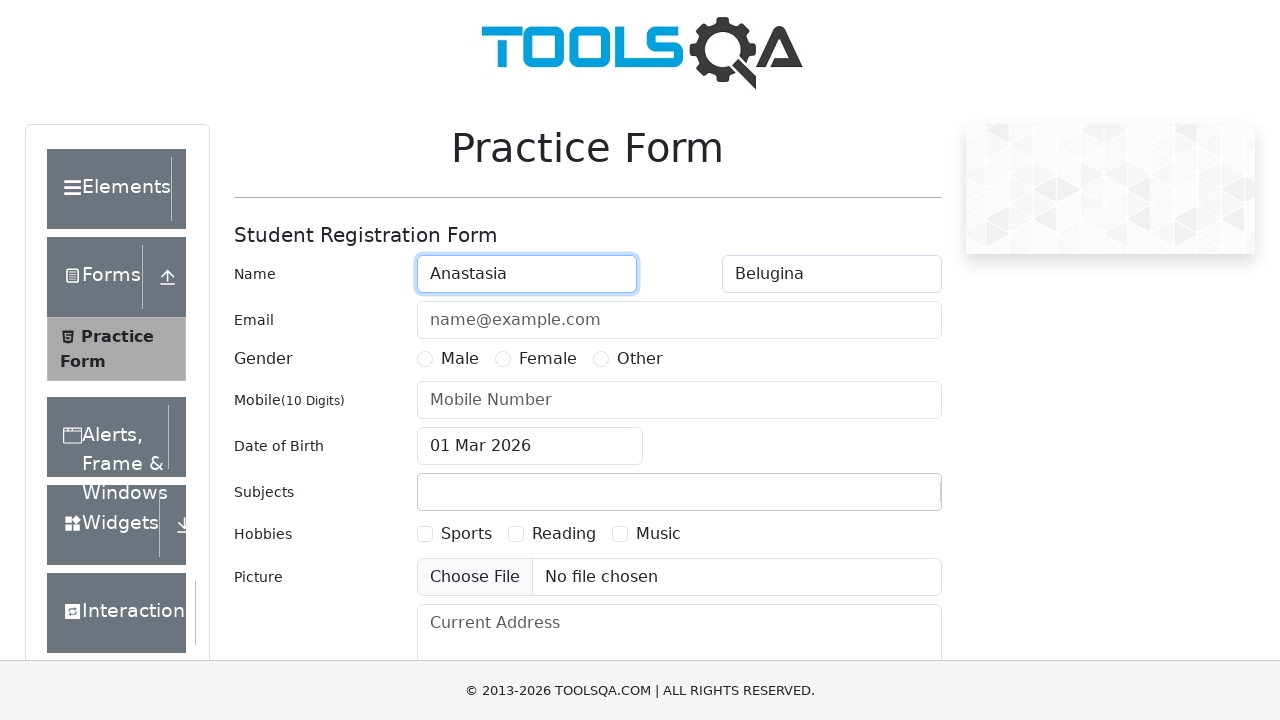

Selected Female gender option at (548, 359) on label:text('Female')
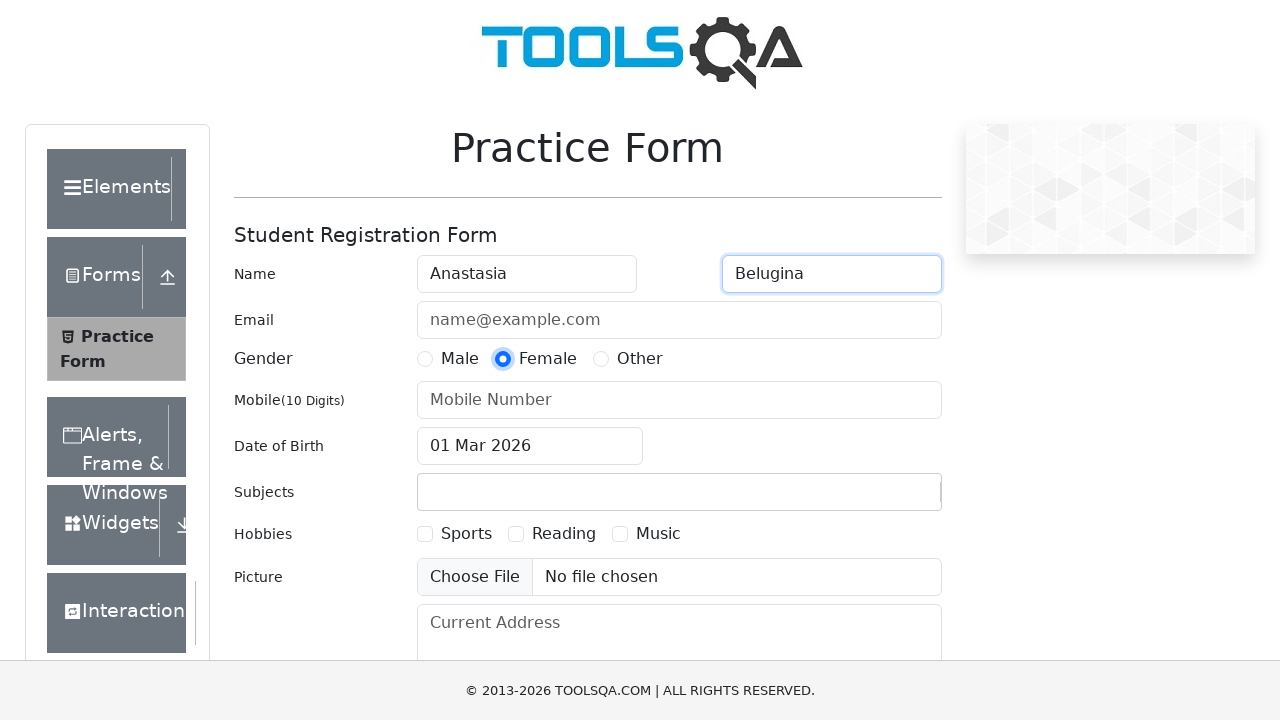

Filled mobile number field with '1234567890' on #userNumber
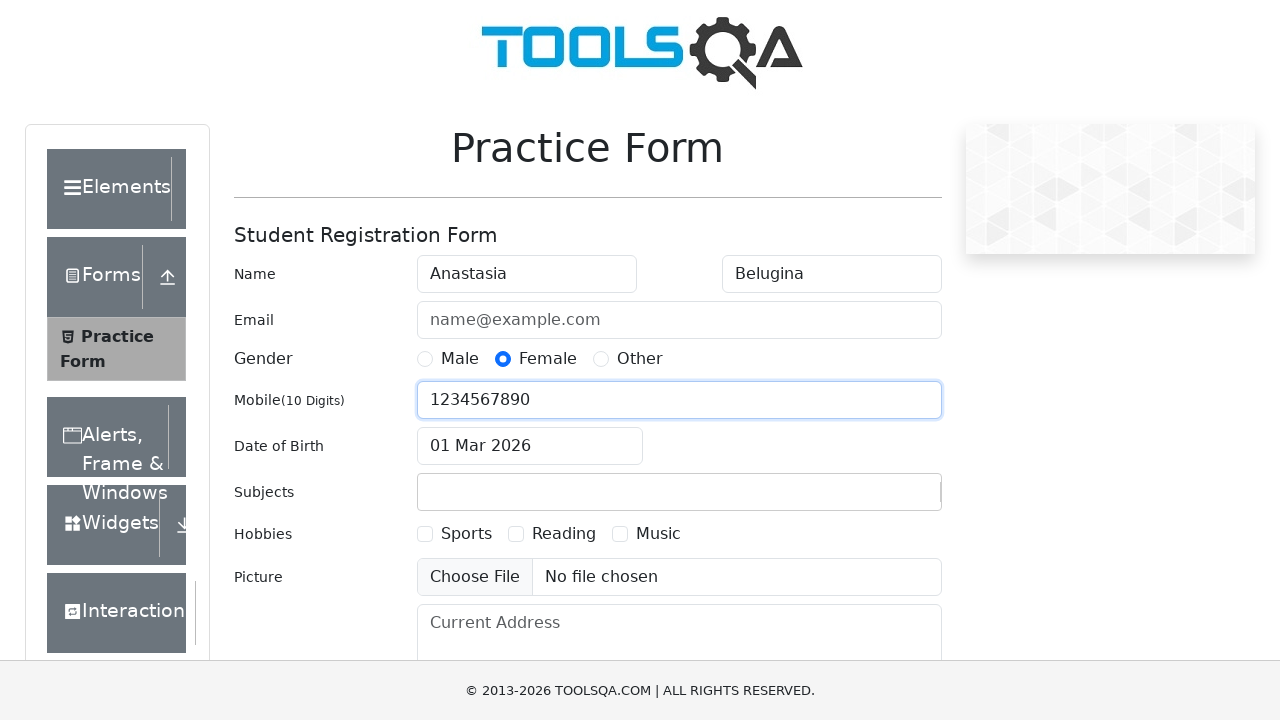

Scrolled submit button into view
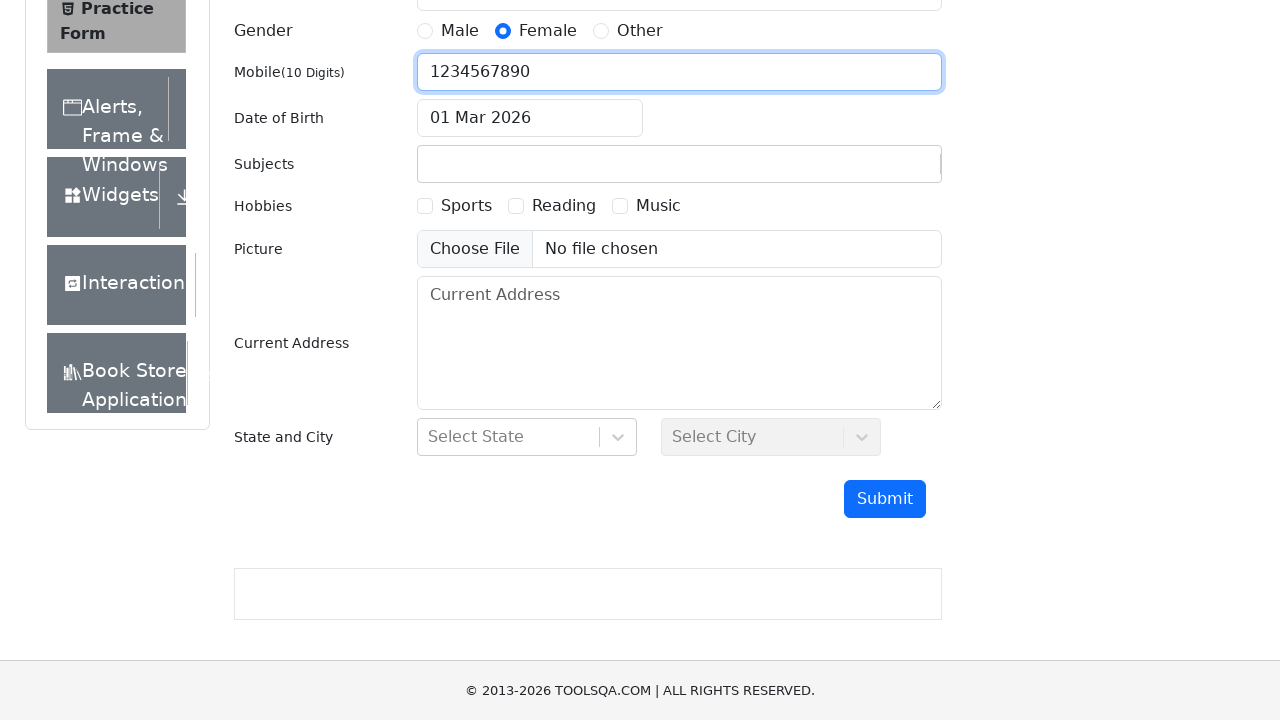

Clicked submit button to submit the form at (885, 499) on #submit
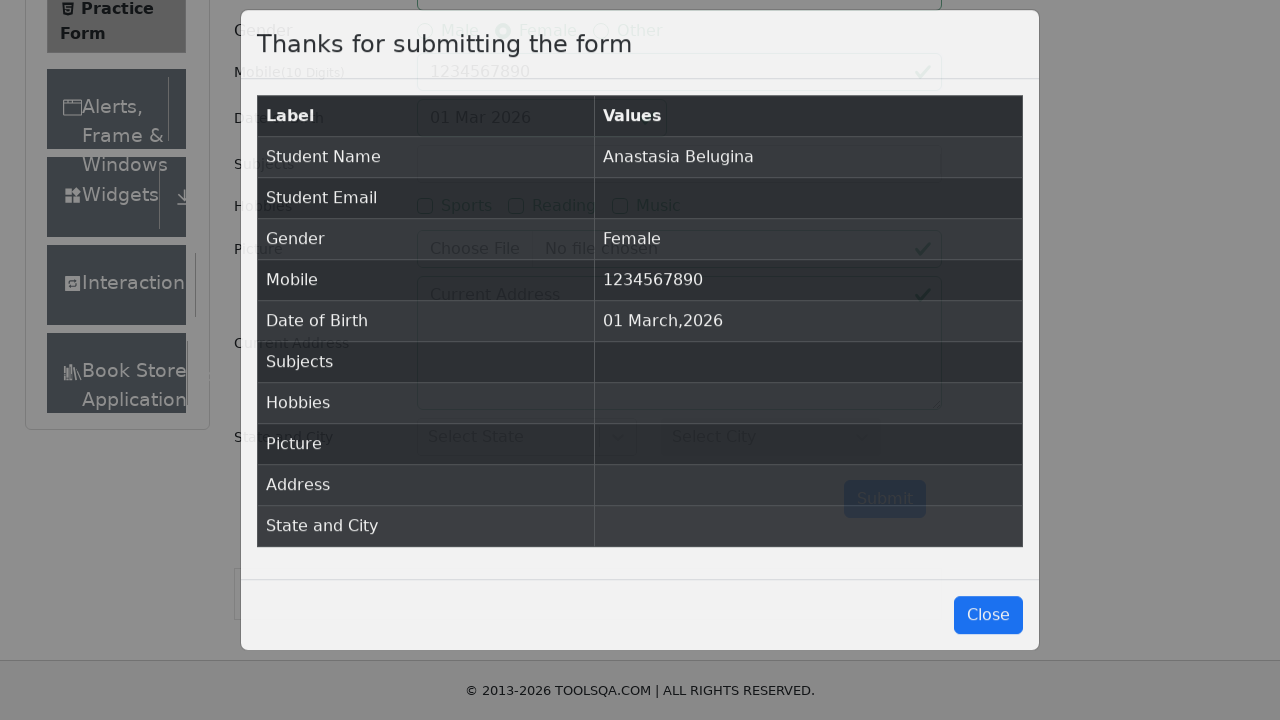

Form submission success modal appeared
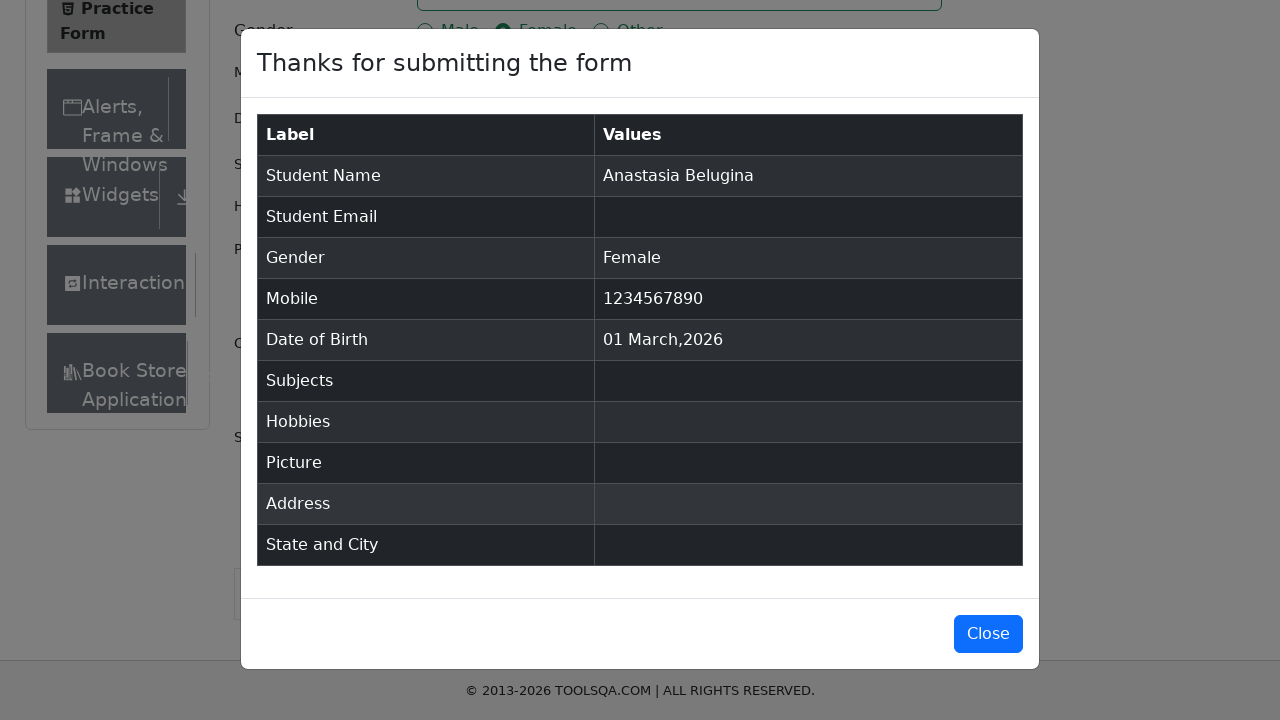

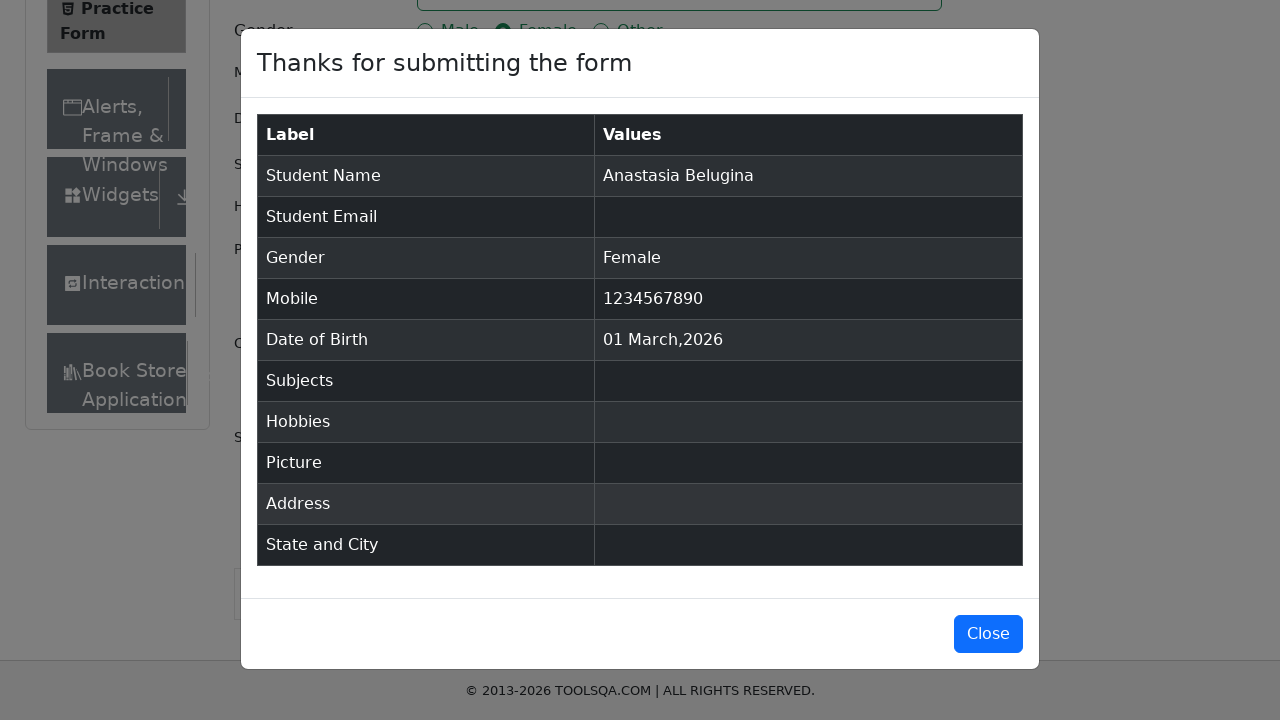